Tests an accessible autocomplete component by typing a letter and selecting an option from the dropdown suggestions

Starting URL: https://alphagov.github.io/accessible-autocomplete/examples/

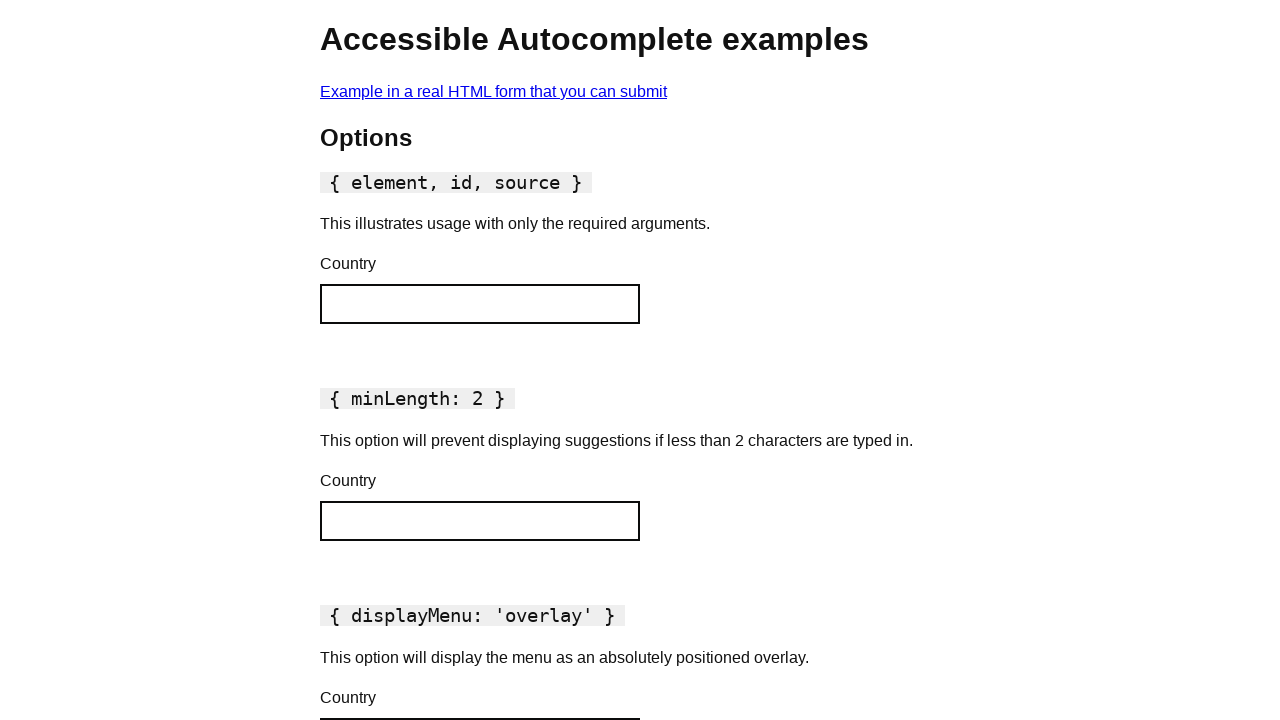

Filled autocomplete input with letter 'A' to trigger suggestions on xpath=//input[@id="autocomplete-default"]
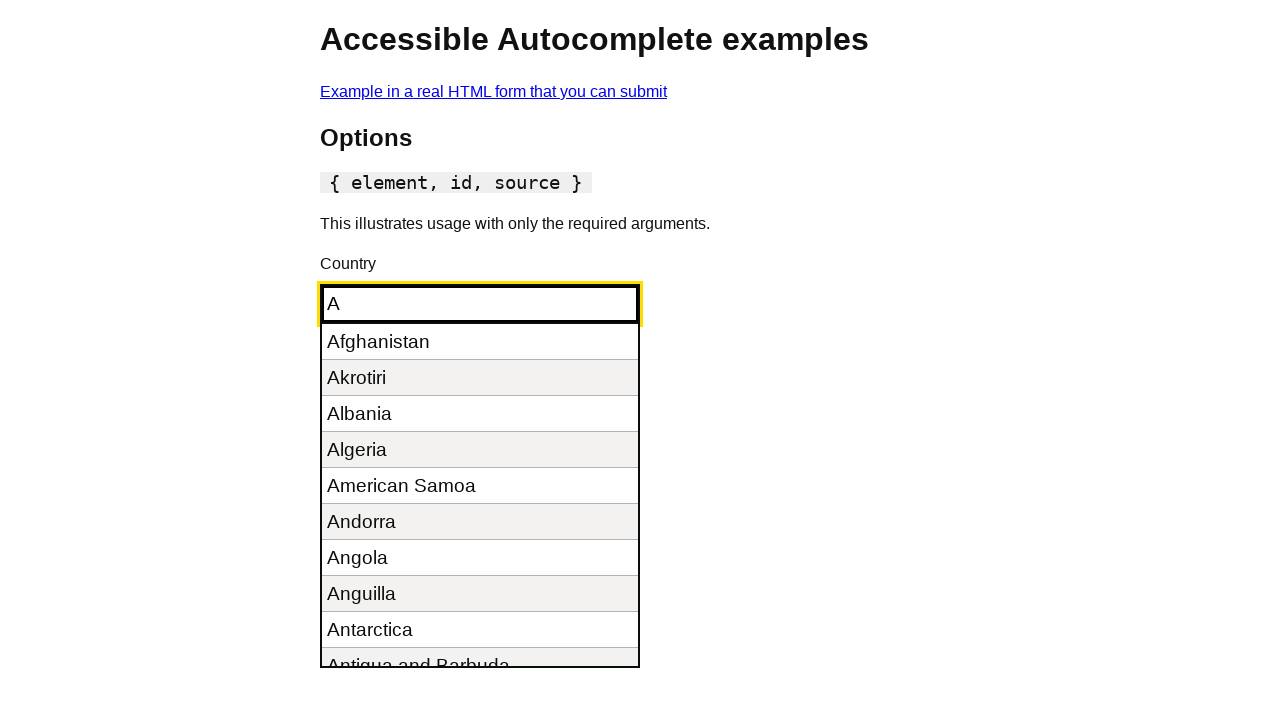

Clicked on the third suggestion option from the dropdown at (480, 414) on xpath=//li[@id="autocomplete-default__option--2"]
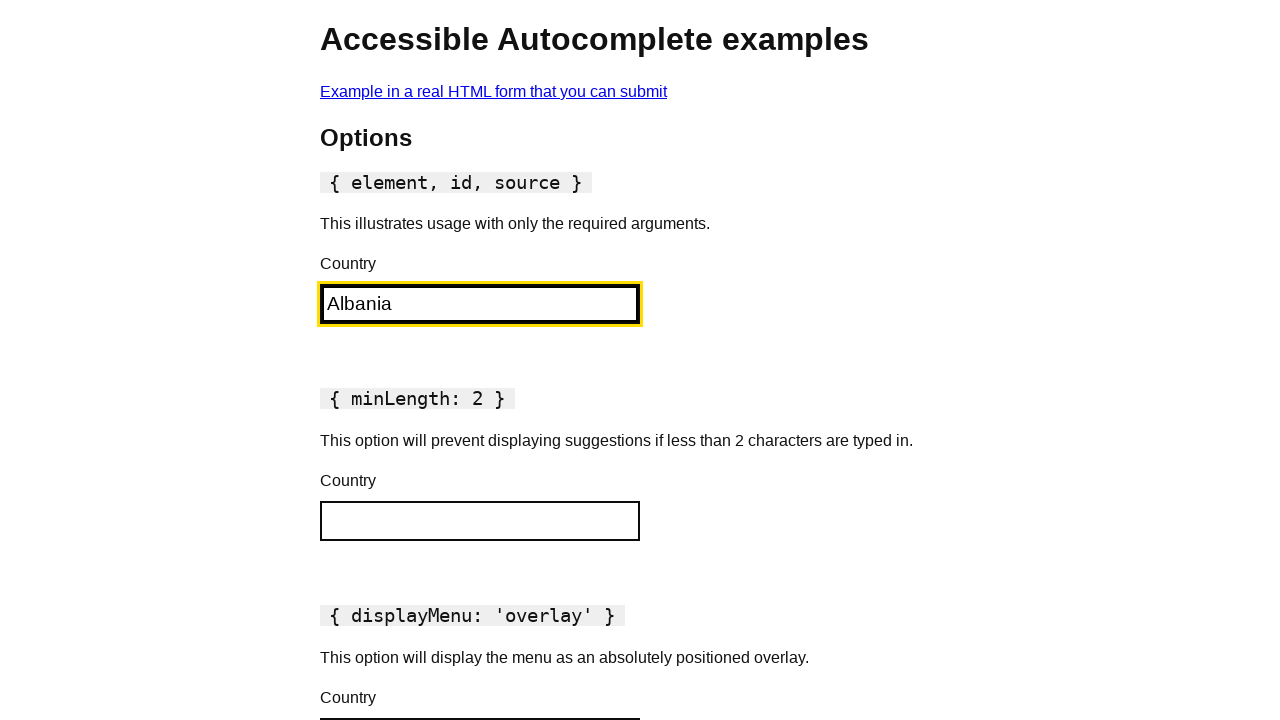

Waited for selection to be applied
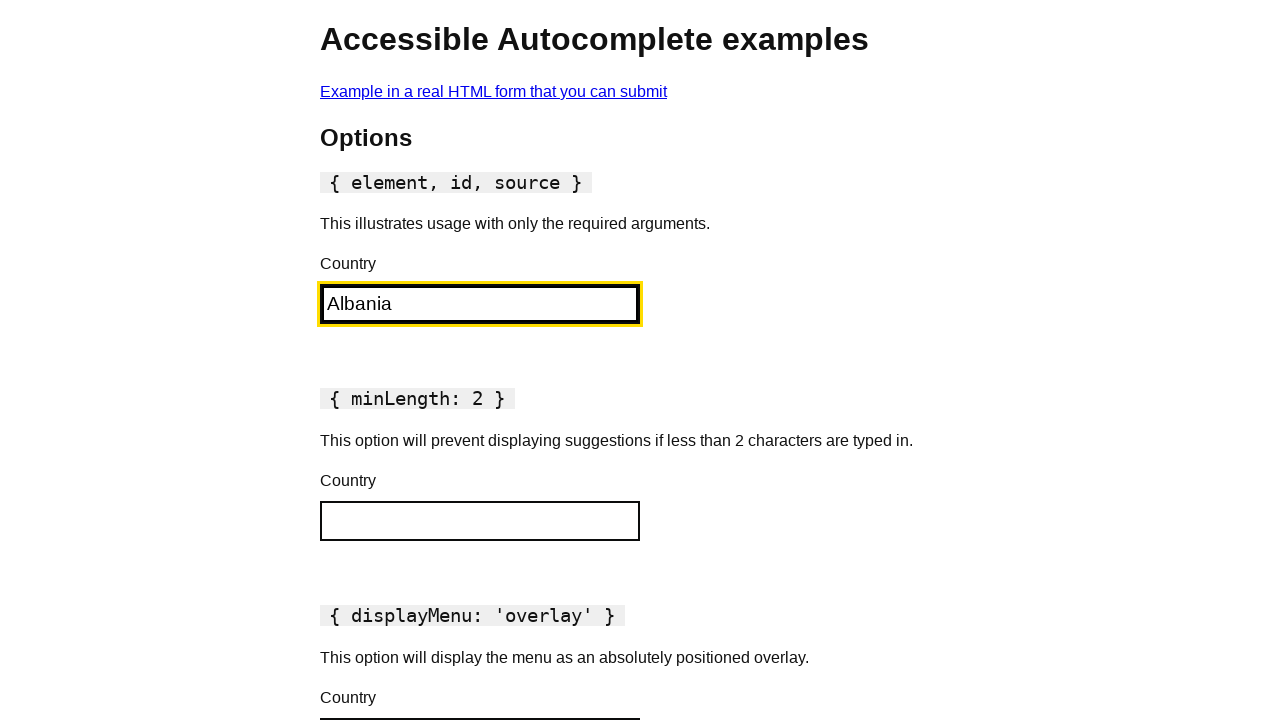

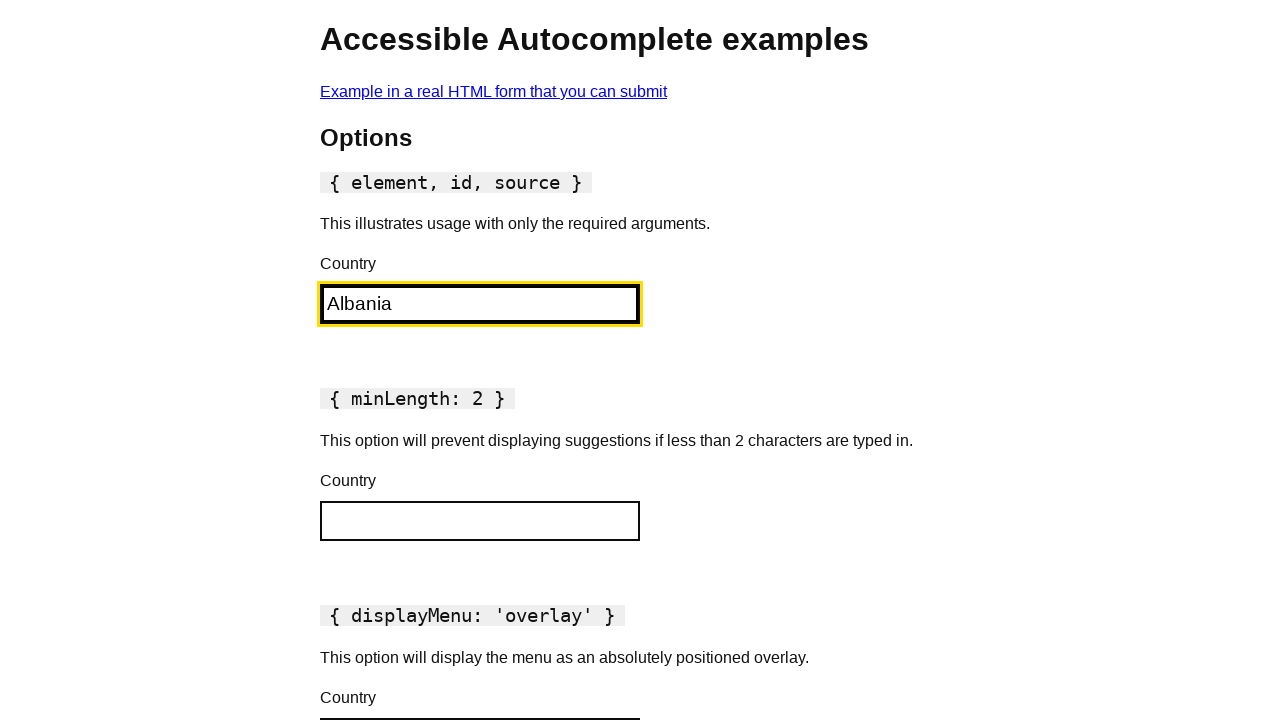